Tests a math problem form by reading two numbers from the page, calculating their sum, selecting the result from a dropdown, and submitting the form

Starting URL: https://suninjuly.github.io/selects1.html

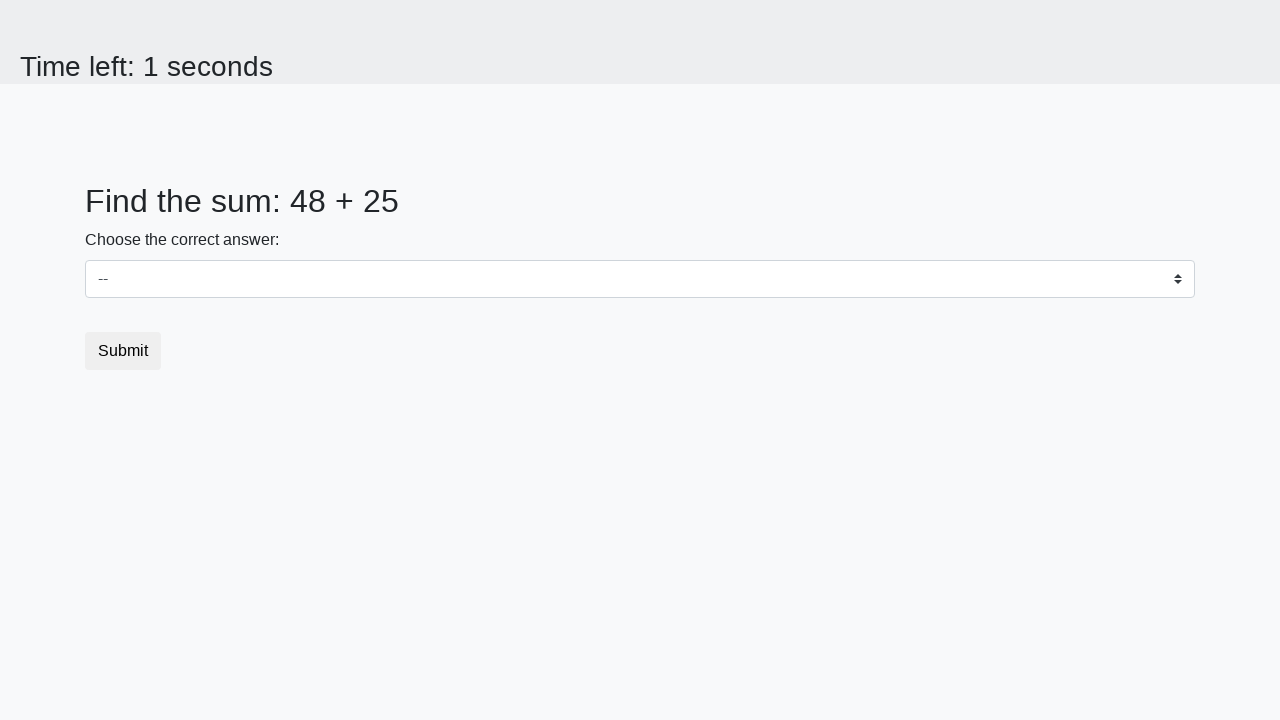

Navigated to math problem form
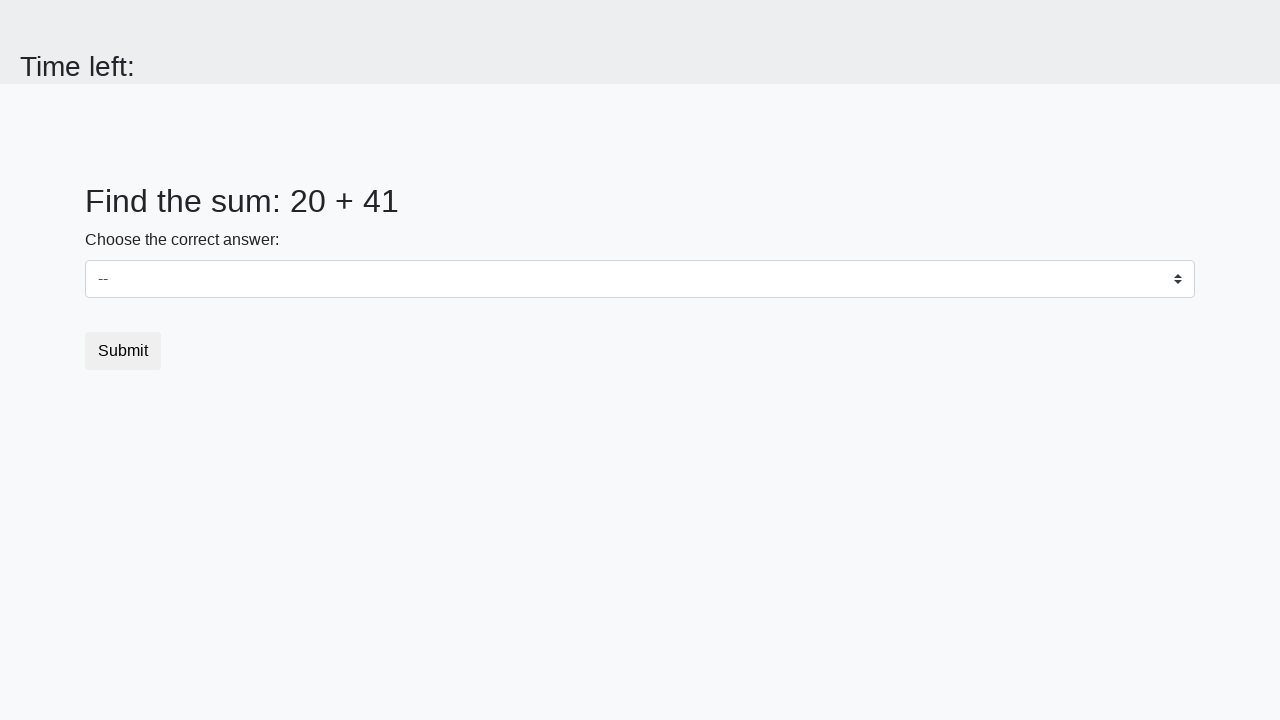

Read first number from page
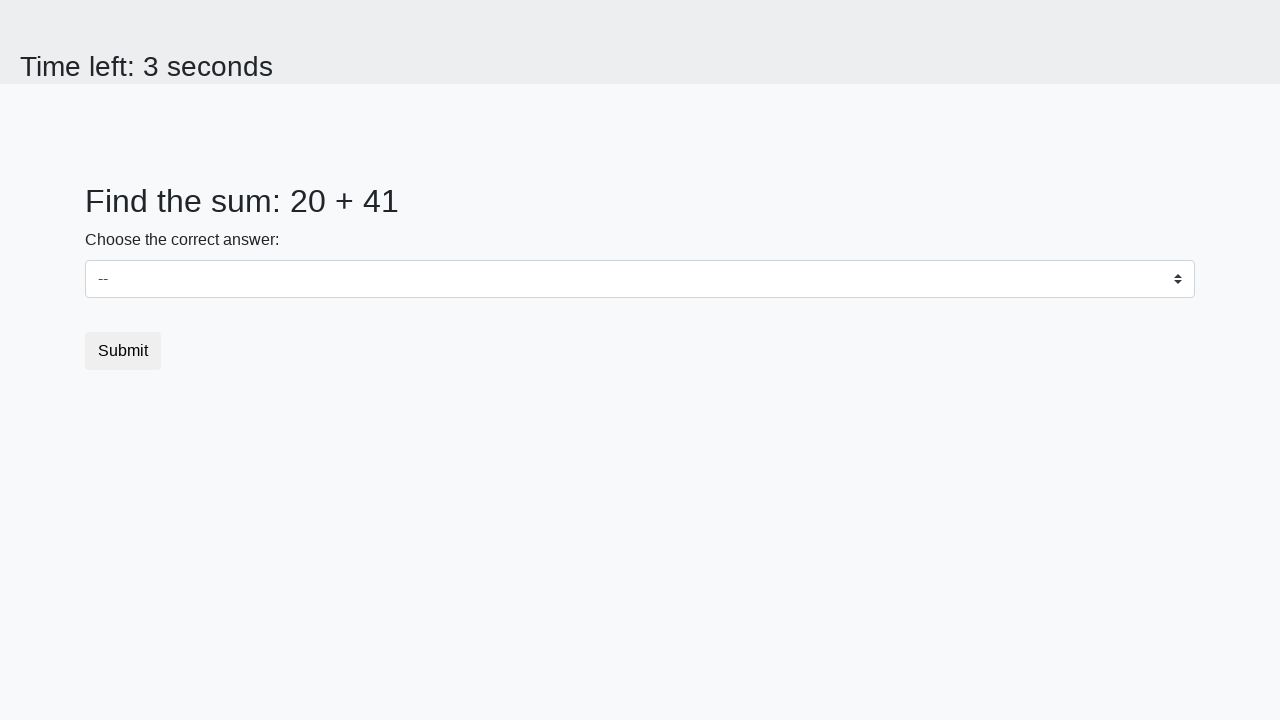

Read second number from page
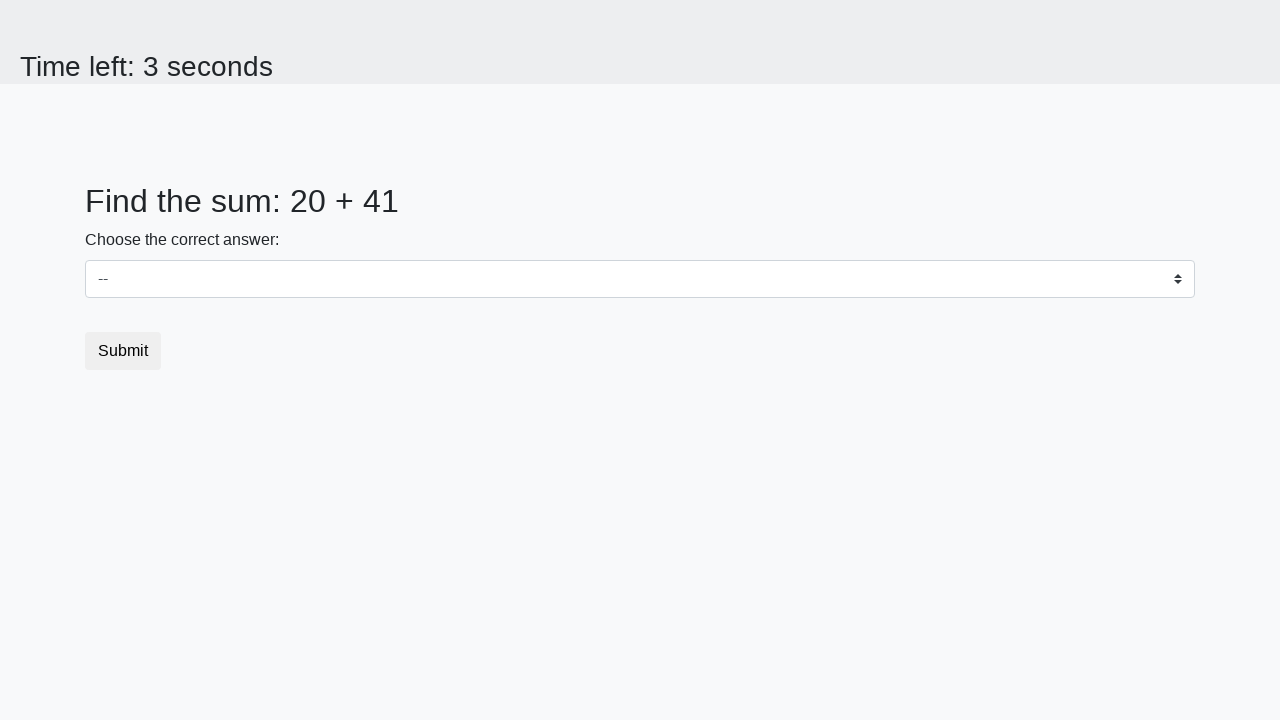

Calculated sum: 20 + 41 = 61
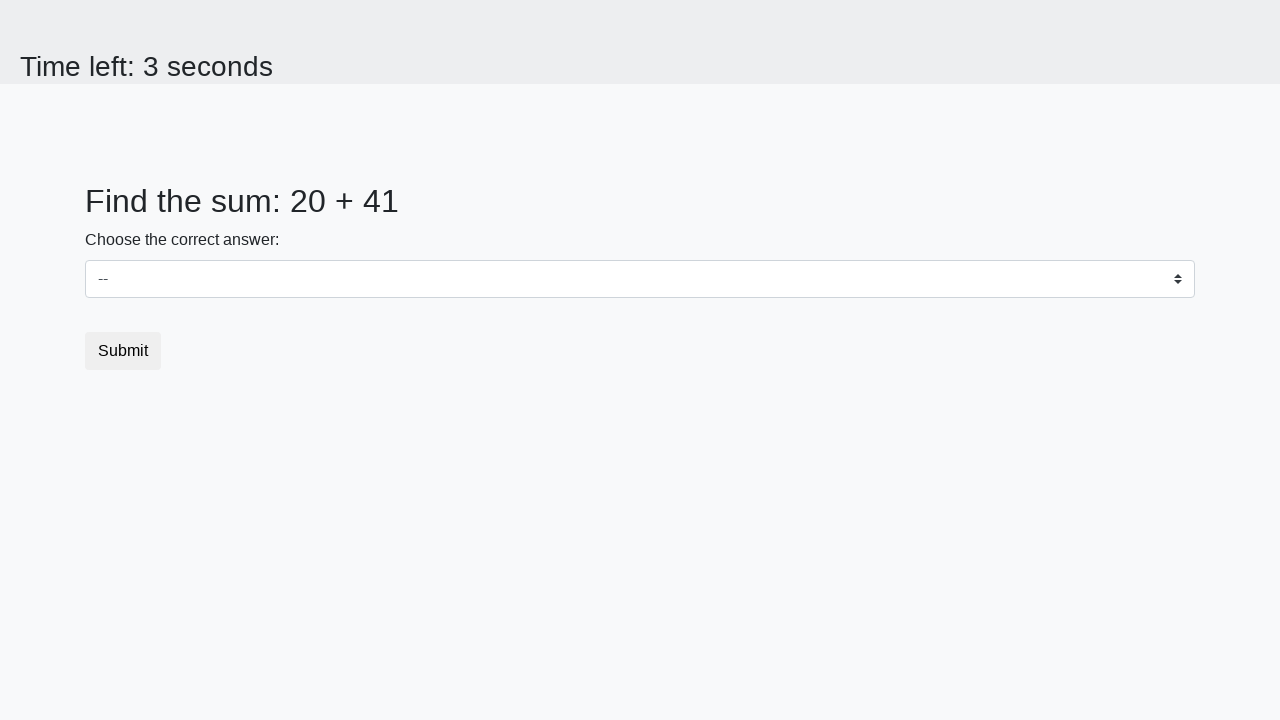

Selected sum value '61' from dropdown on #dropdown
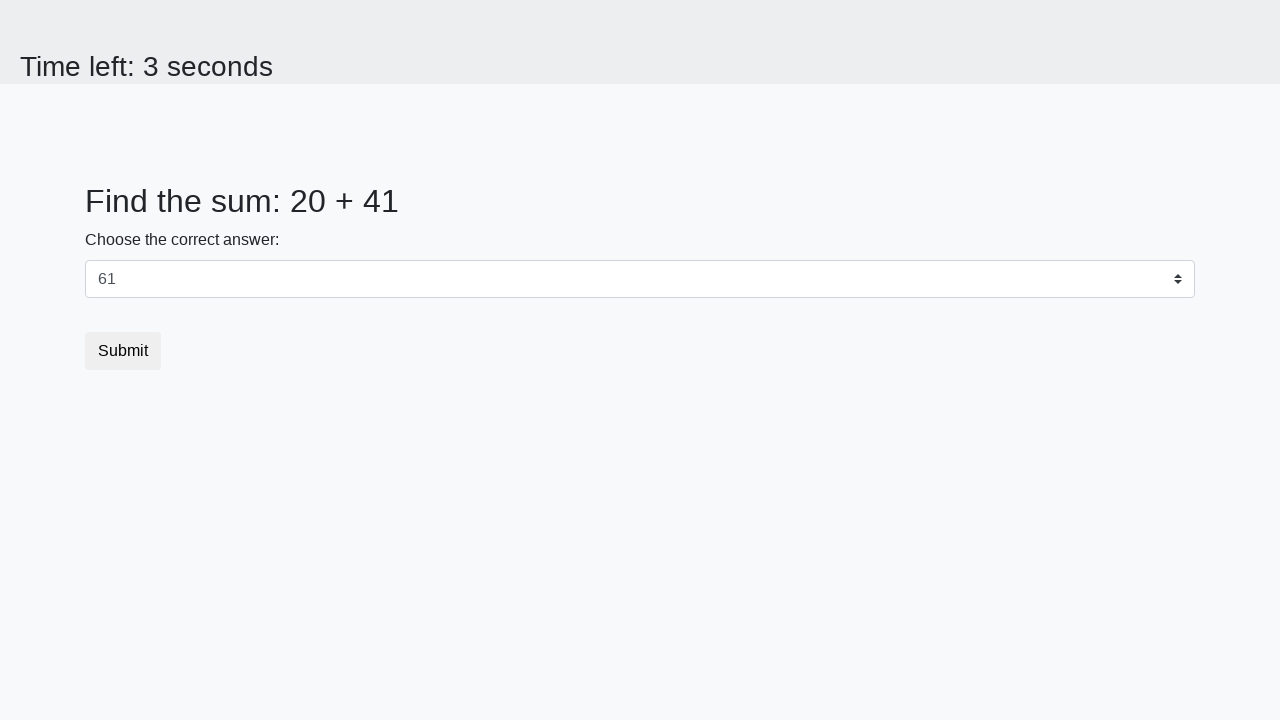

Clicked submit button to submit form at (123, 351) on button.btn
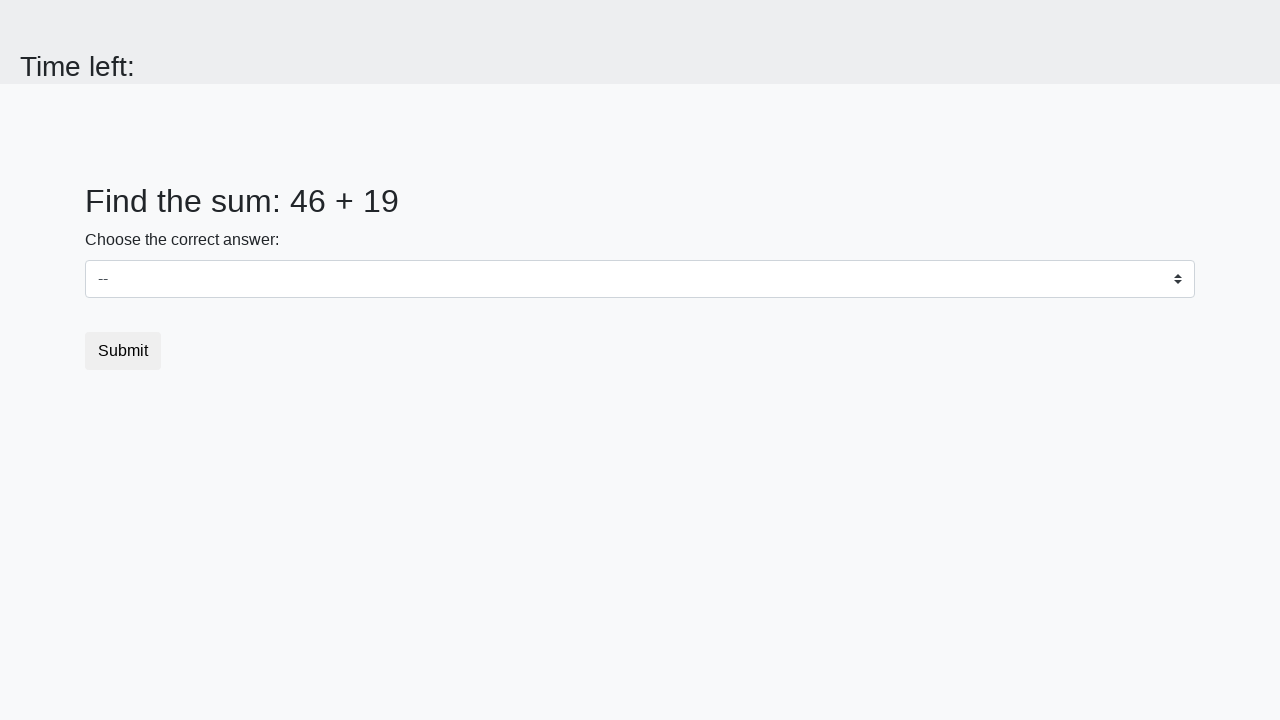

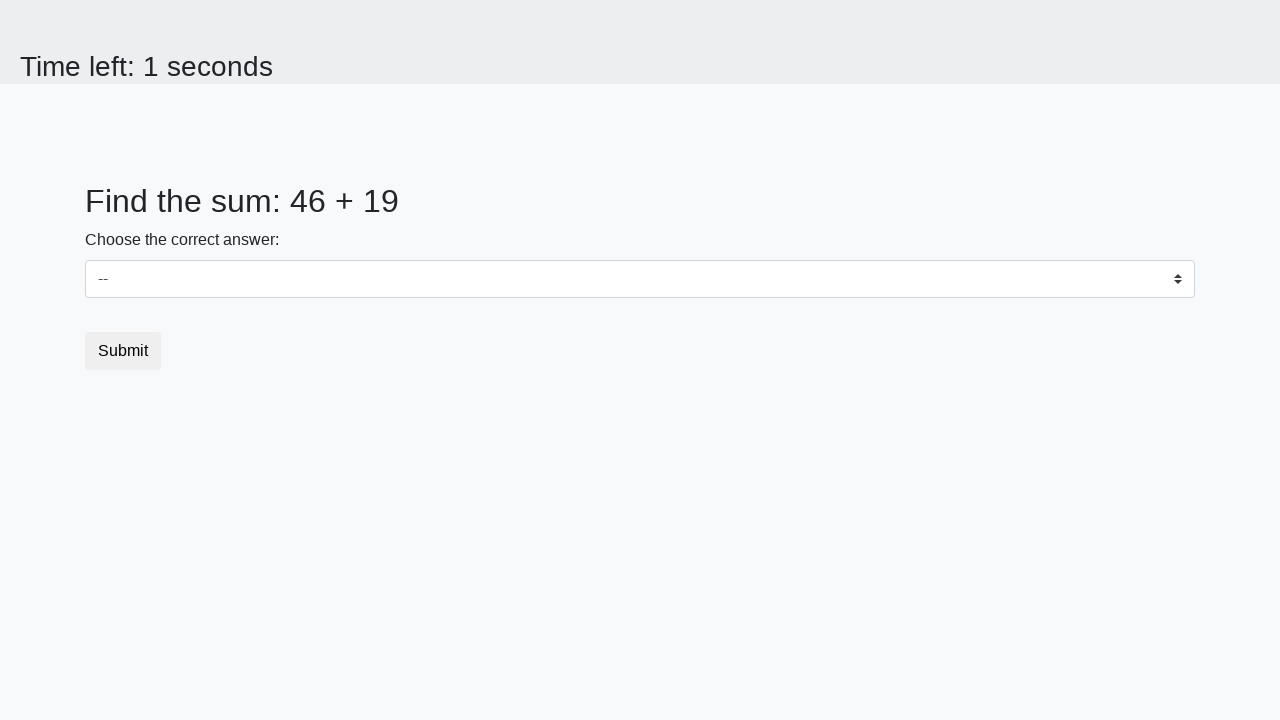